Verifies table rows with specific classes can be located on the XPath practice page.

Starting URL: https://selectorshub.com/xpath-practice-page/

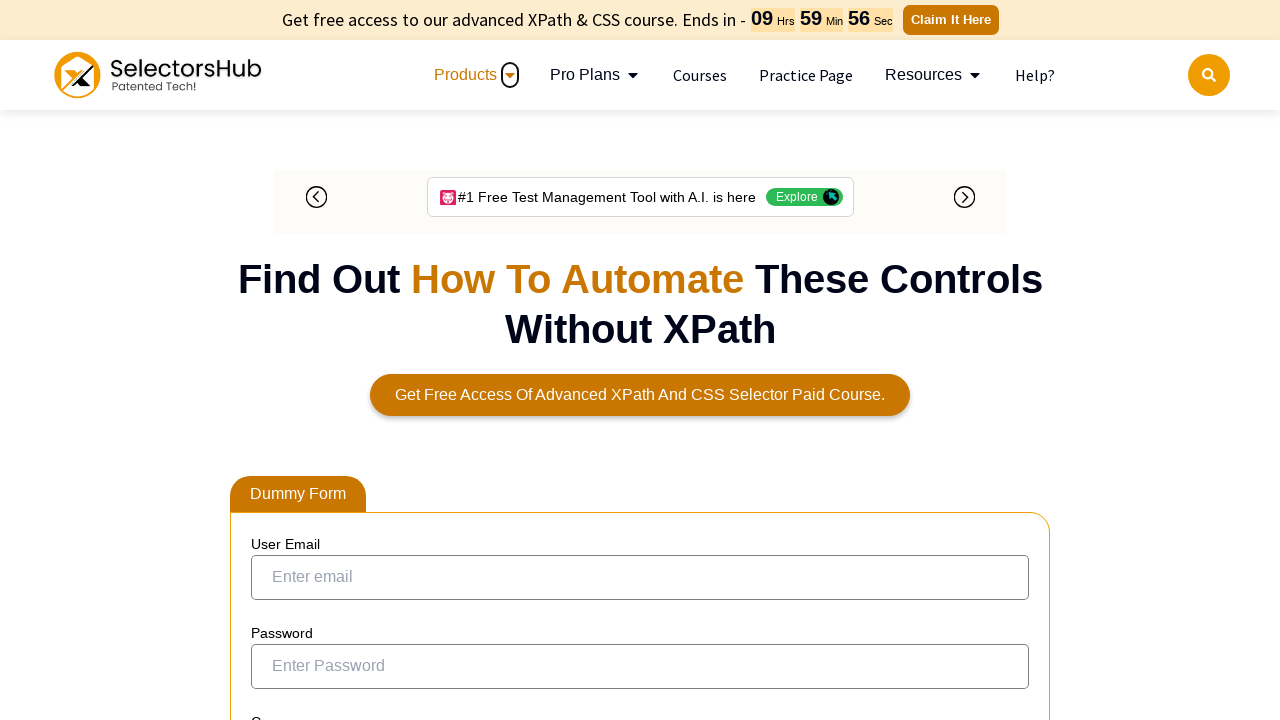

Waited for third row with class 'usr_acn' to be present in table
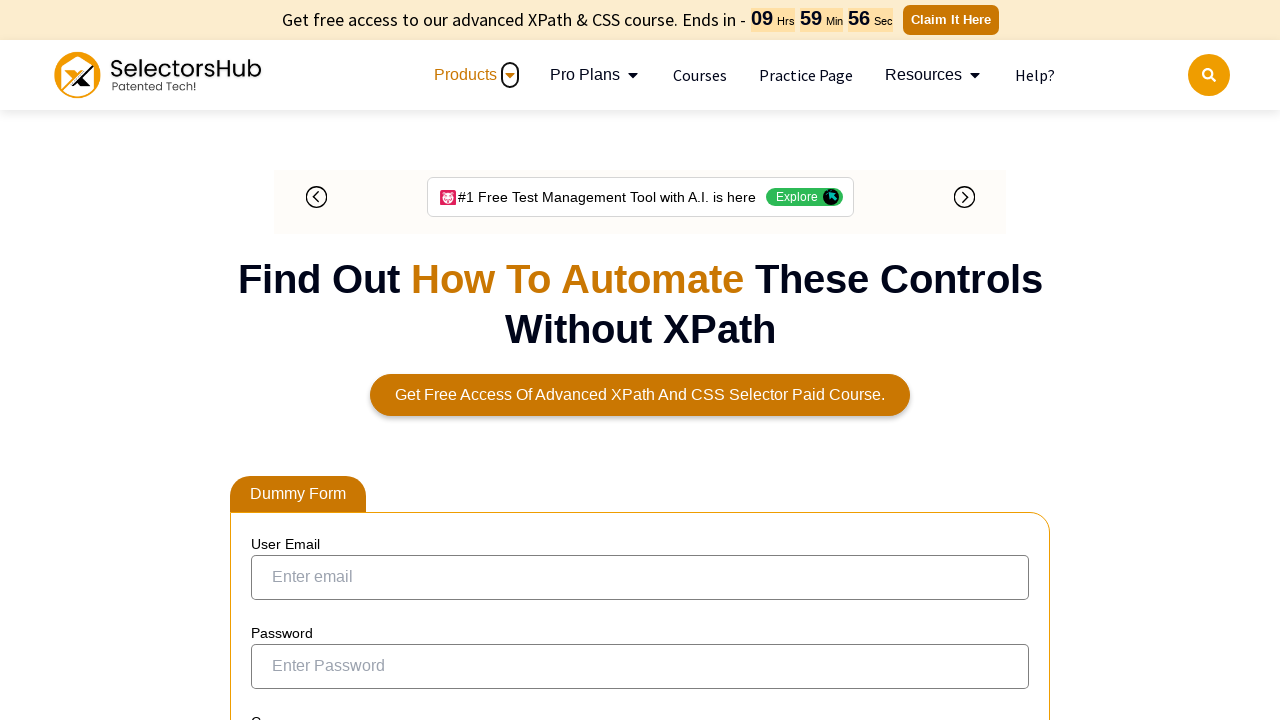

Waited for second row with classes 'plan rit' to be present in table
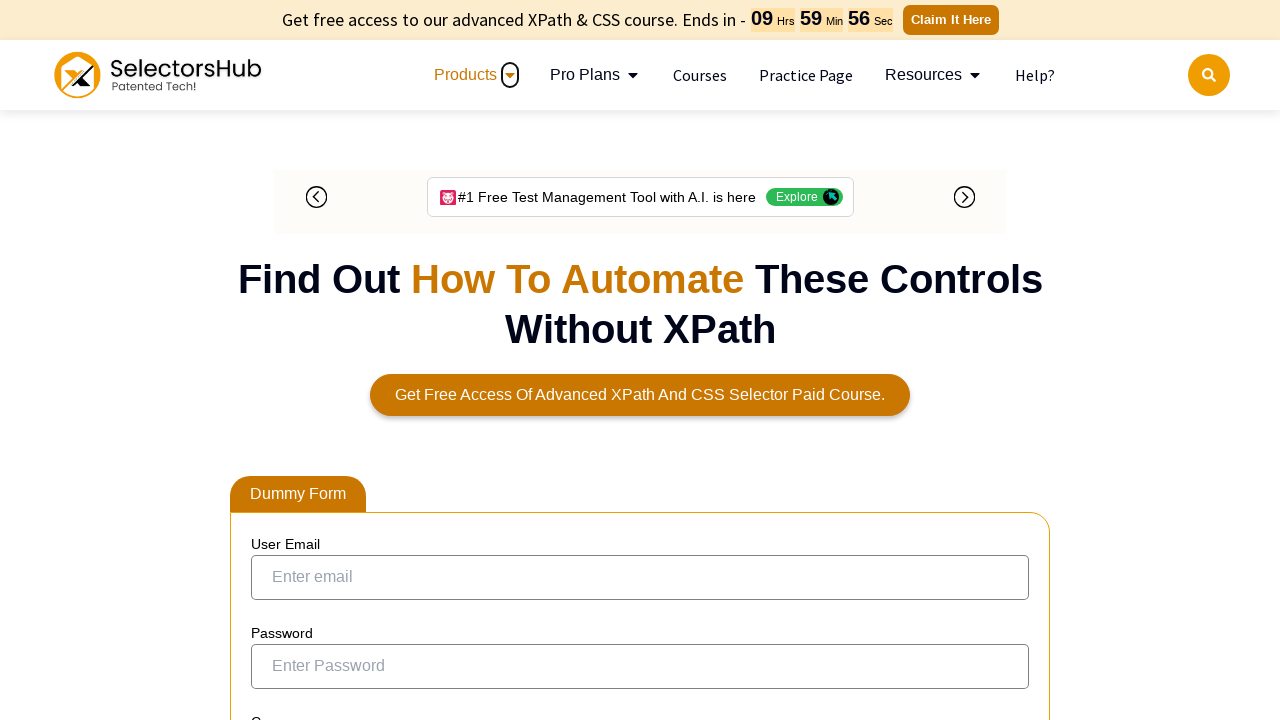

Waited for third row with classes 'plan rit' to be present in table
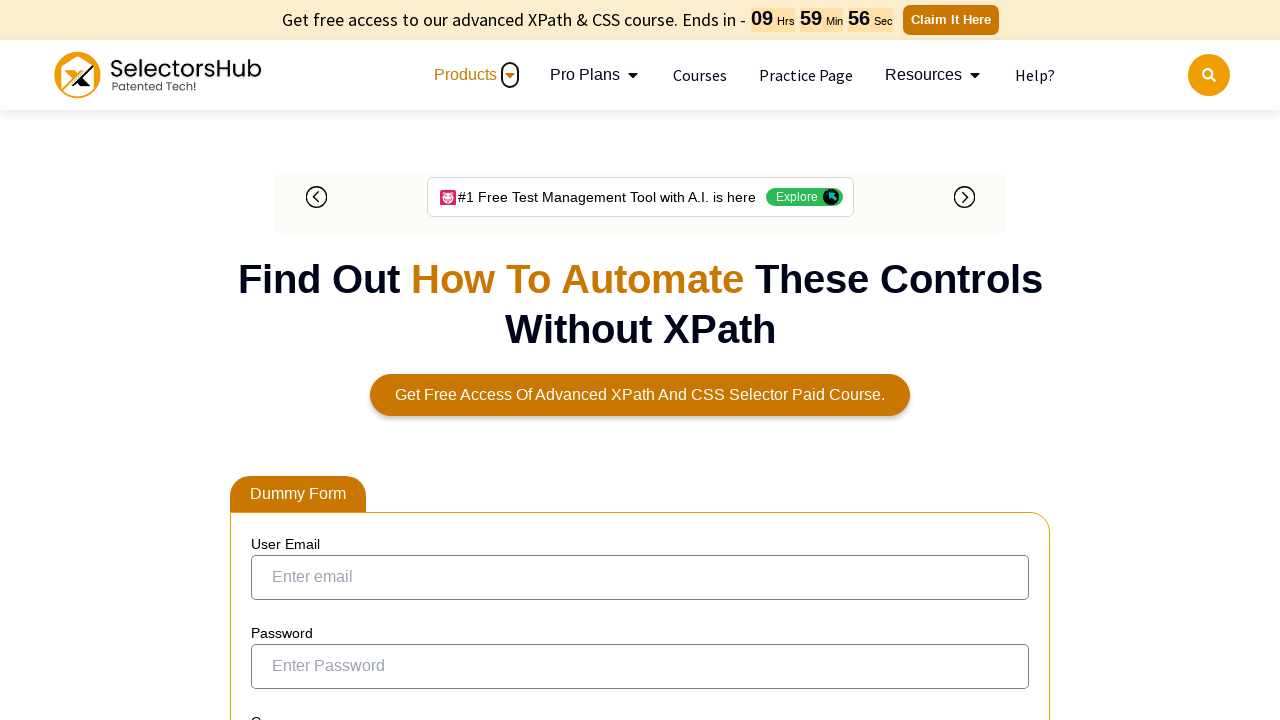

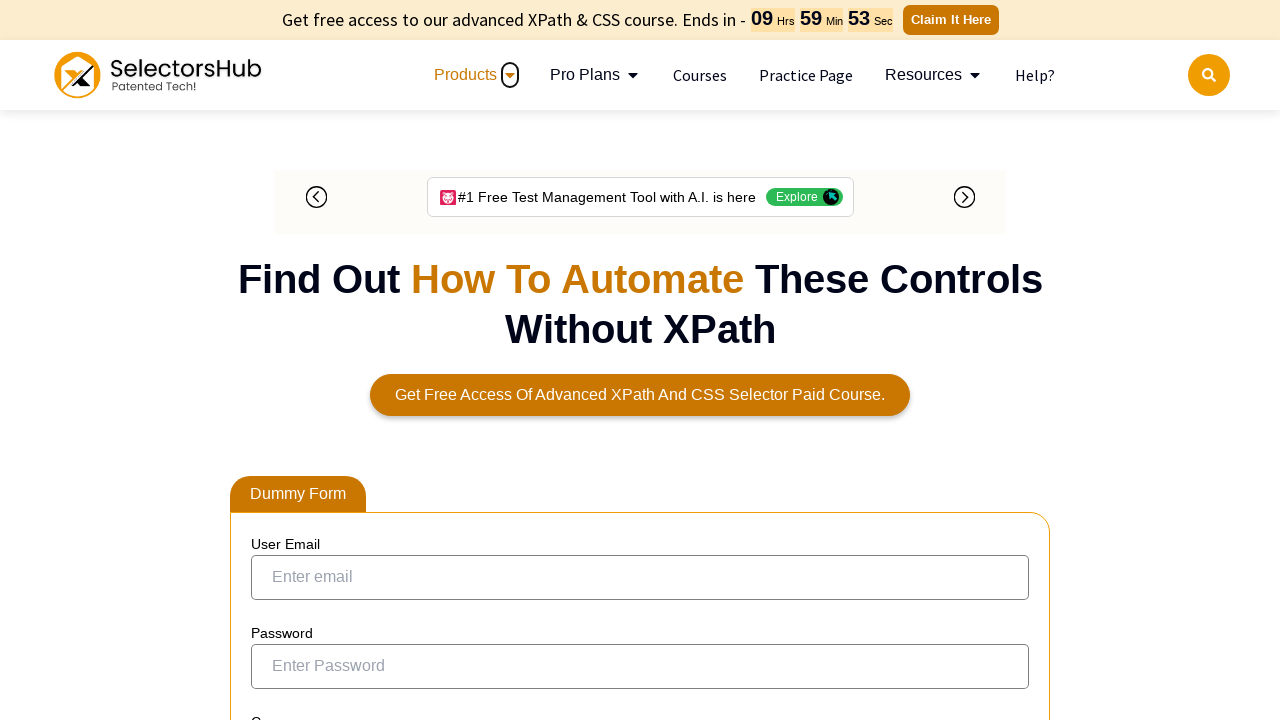